Tests modal dialog handling by waiting for an entry ad modal to appear and closing it

Starting URL: https://the-internet.herokuapp.com/entry_ad

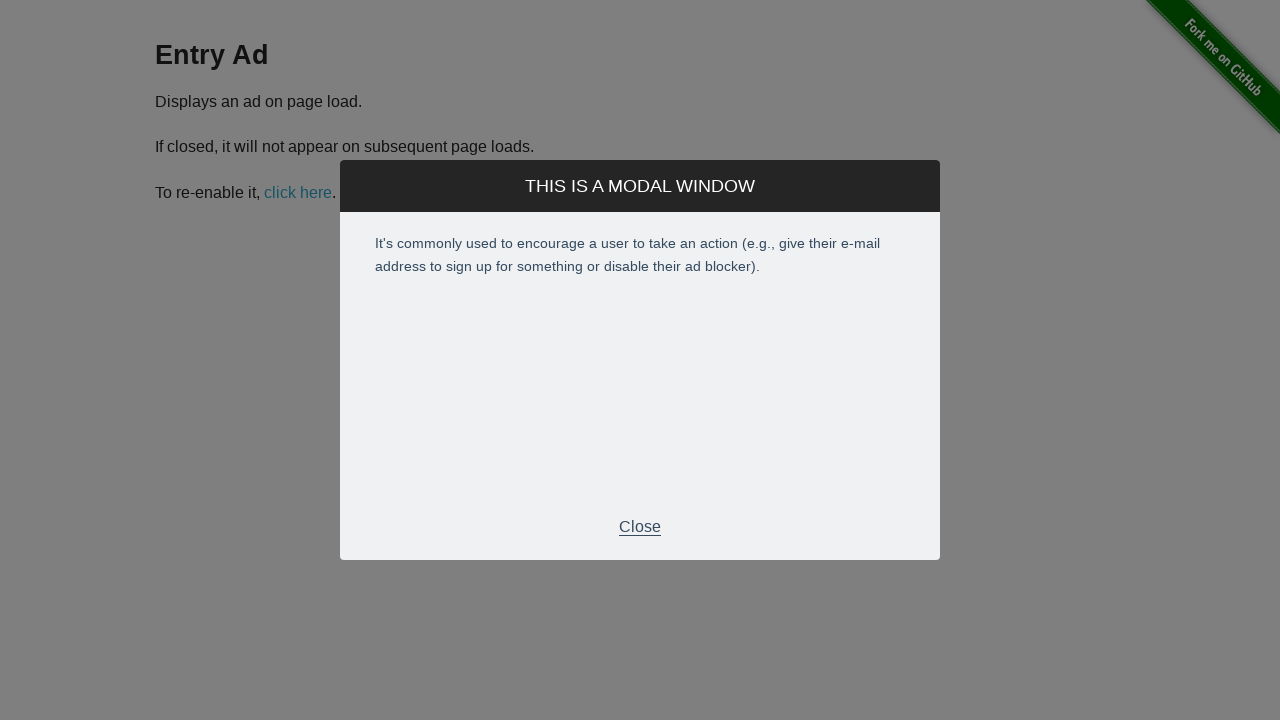

Navigated to entry ad page
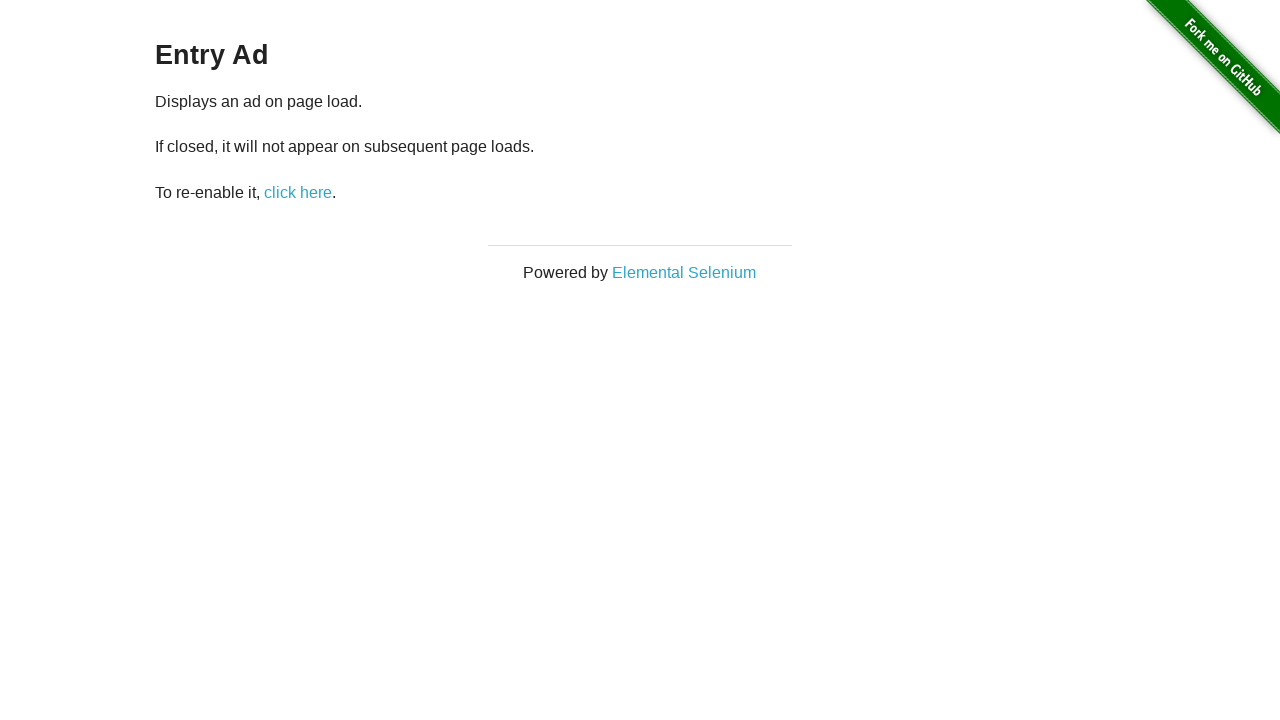

Entry ad modal appeared and became ready
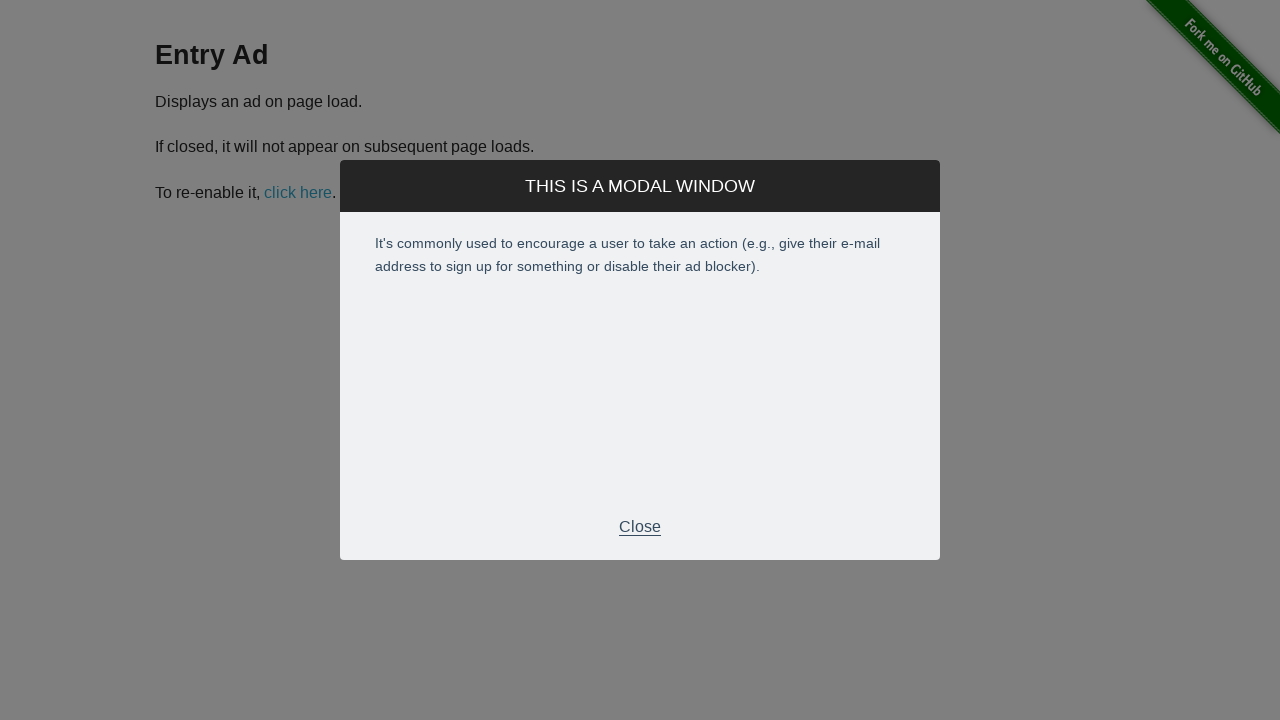

Clicked close button in modal footer at (640, 527) on div.modal-footer p
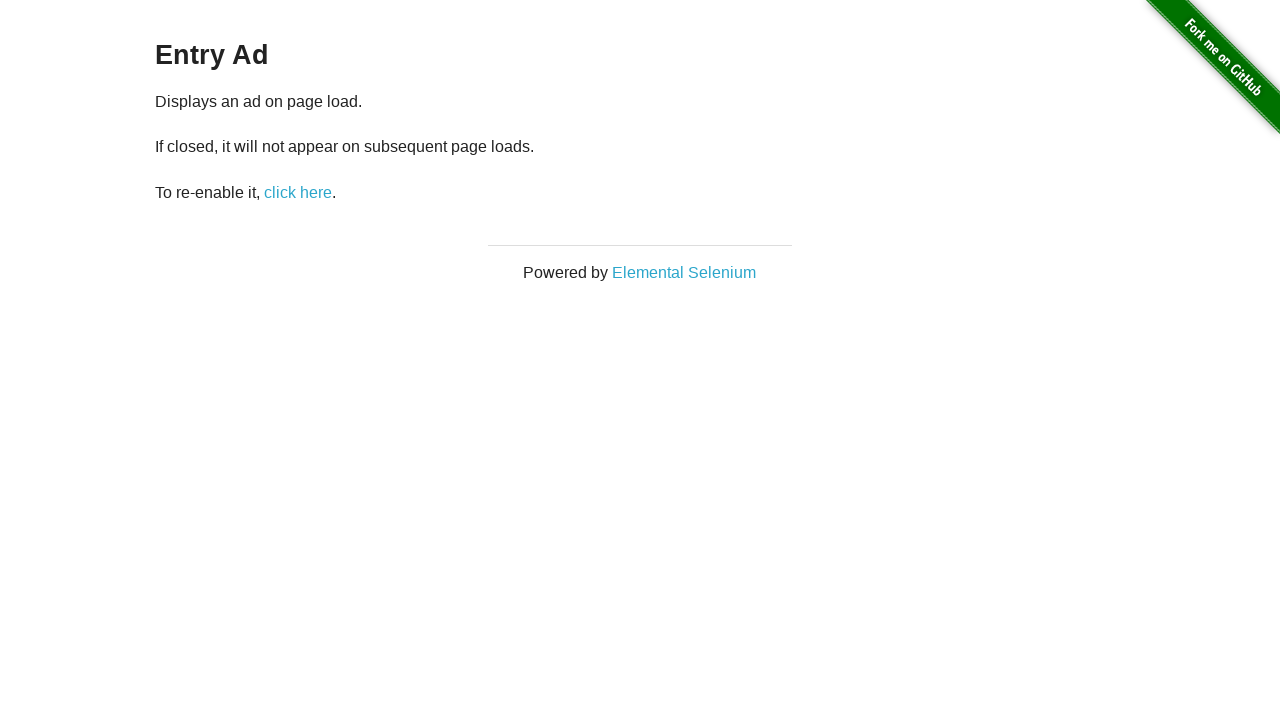

Modal closed and disappeared from page
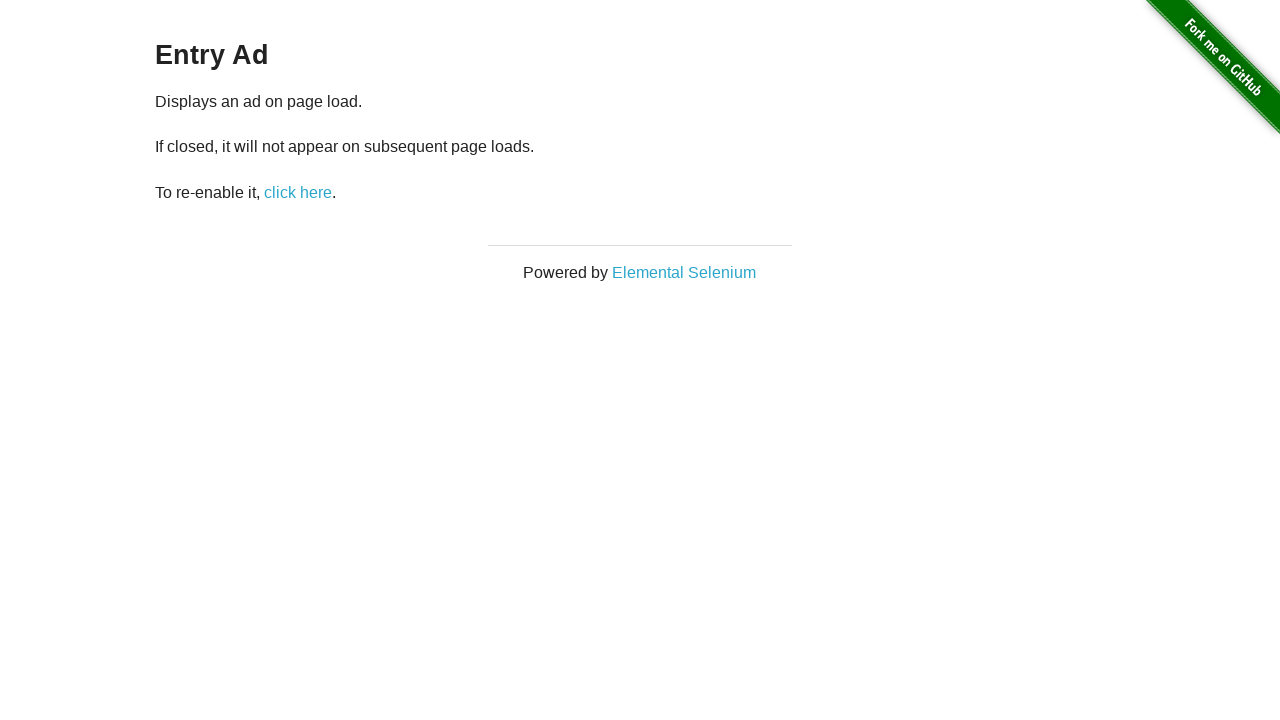

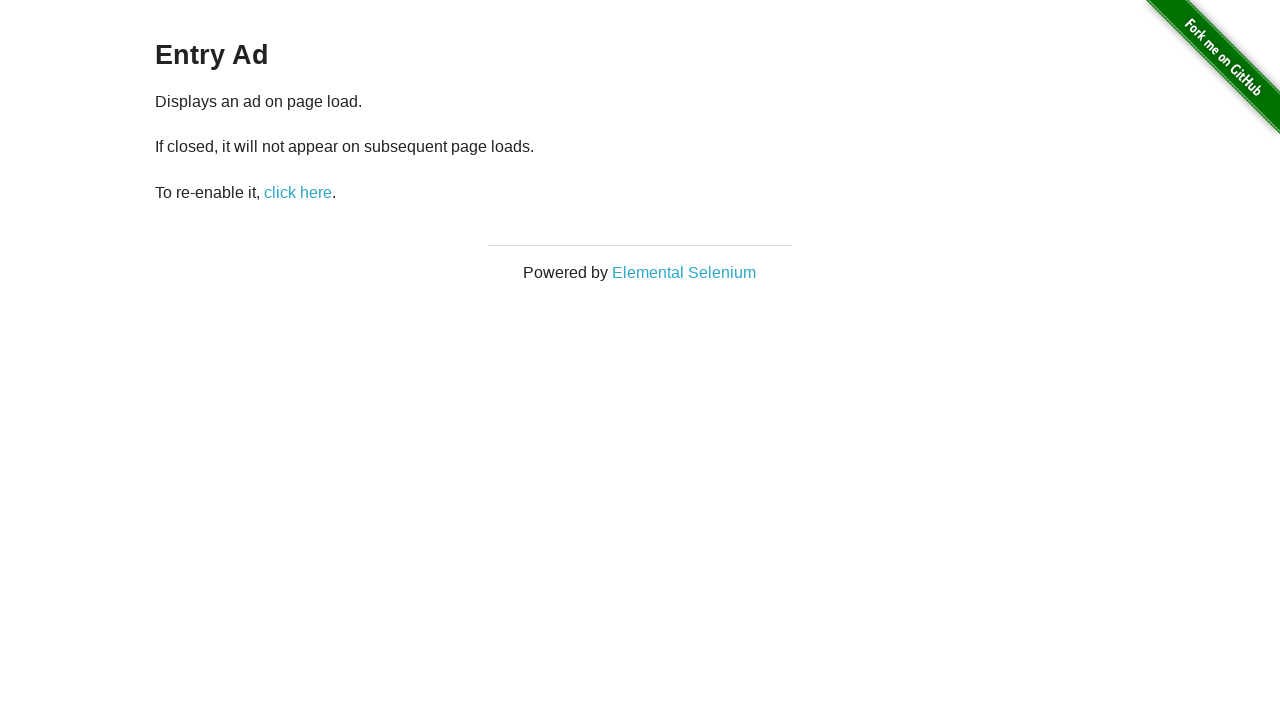